Tests that you can cancel out of an error state by triggering an error, then canceling to dismiss it

Starting URL: https://devmountain-qa.github.io/employee-manager/1.2_Version/index.html

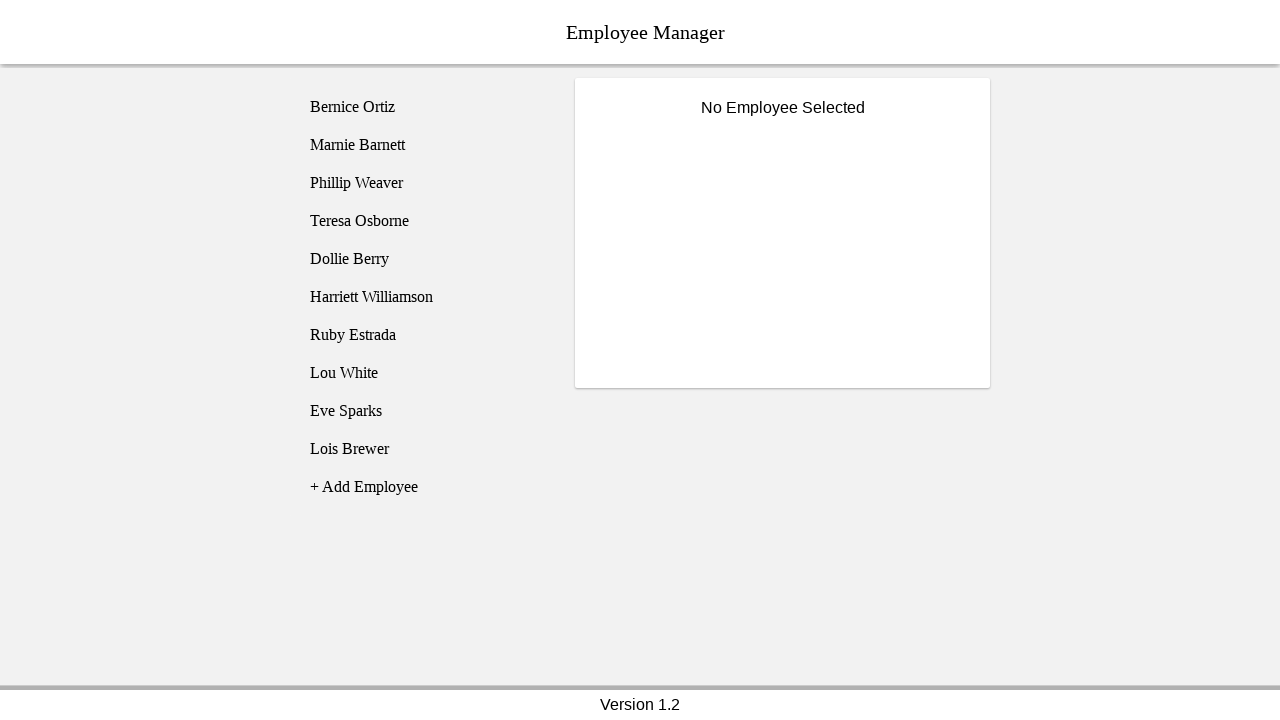

Clicked on Bernice Ortiz employee at (425, 107) on [name='employee1']
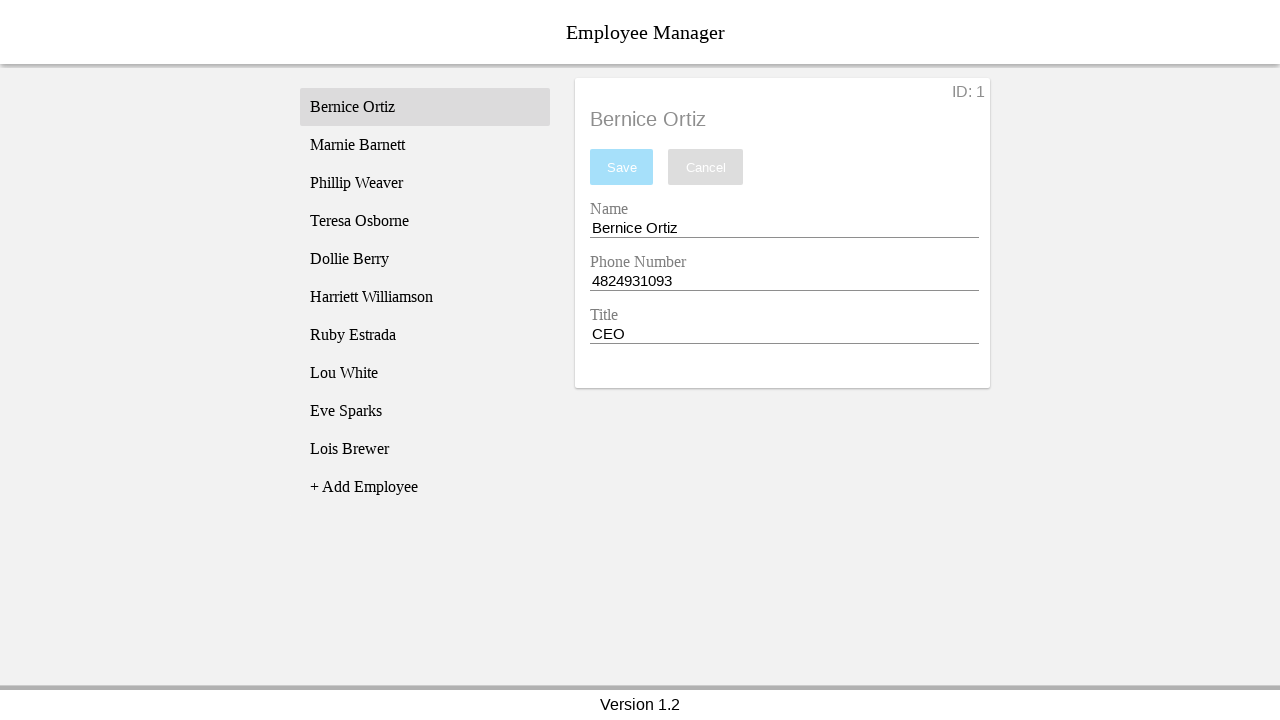

Employee selector became visible
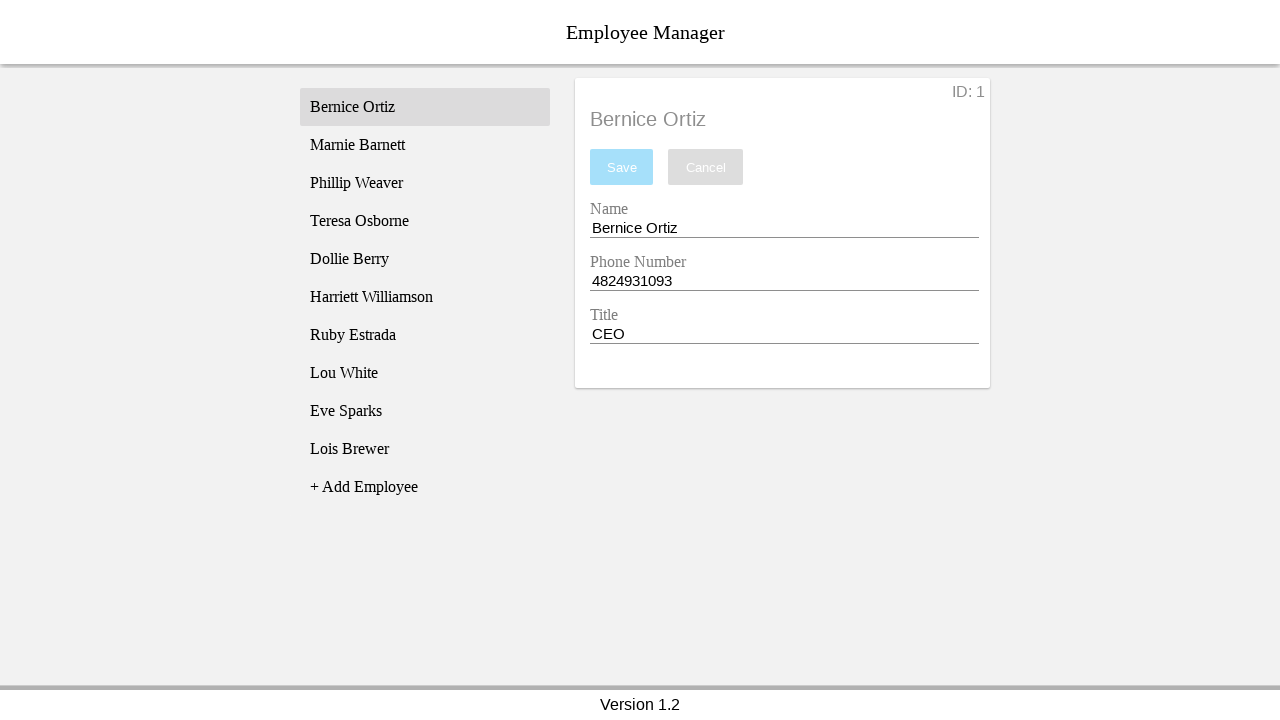

Cleared the name entry field on [name='nameEntry']
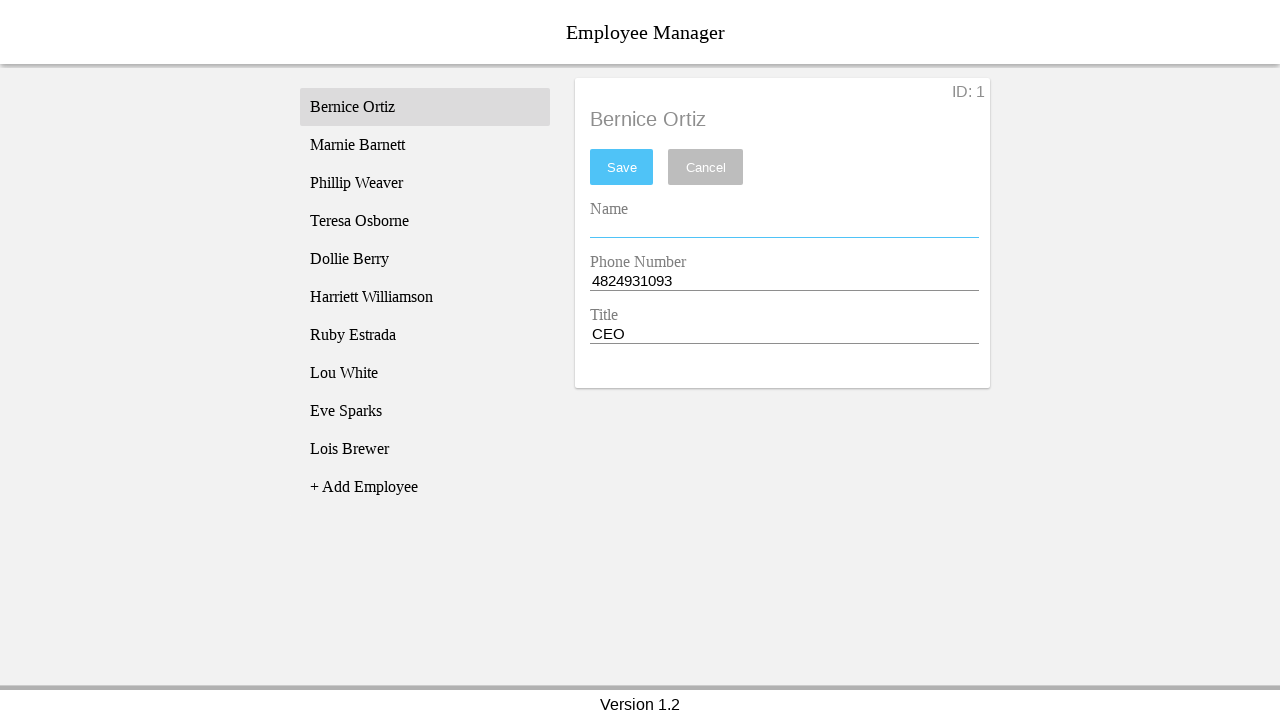

Pressed Space key
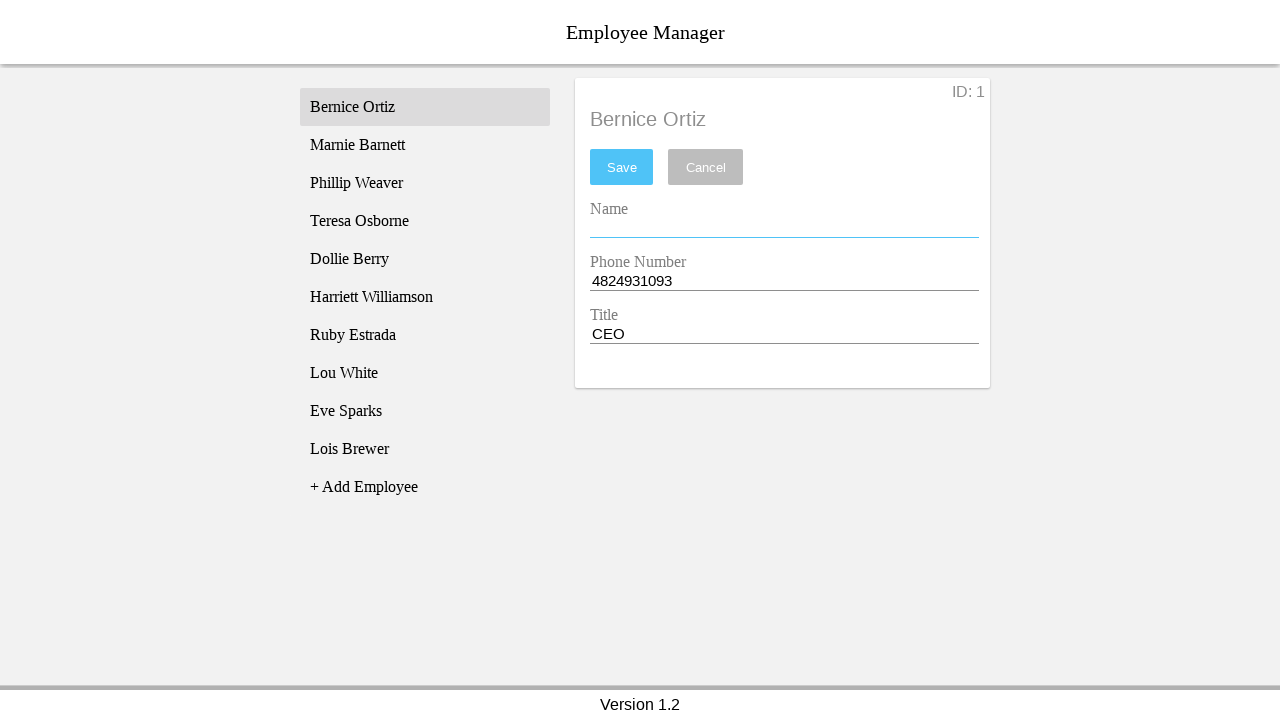

Pressed Backspace key to ensure field is empty
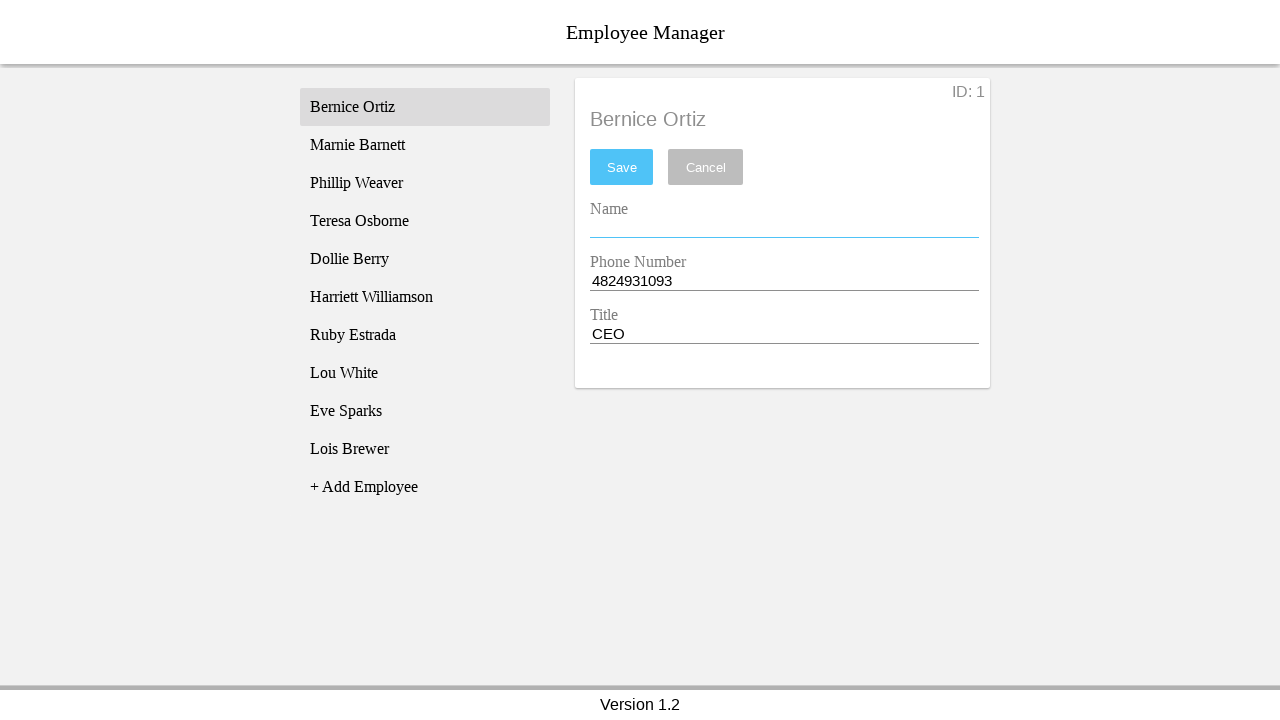

Clicked save button to trigger error at (622, 167) on #saveBtn
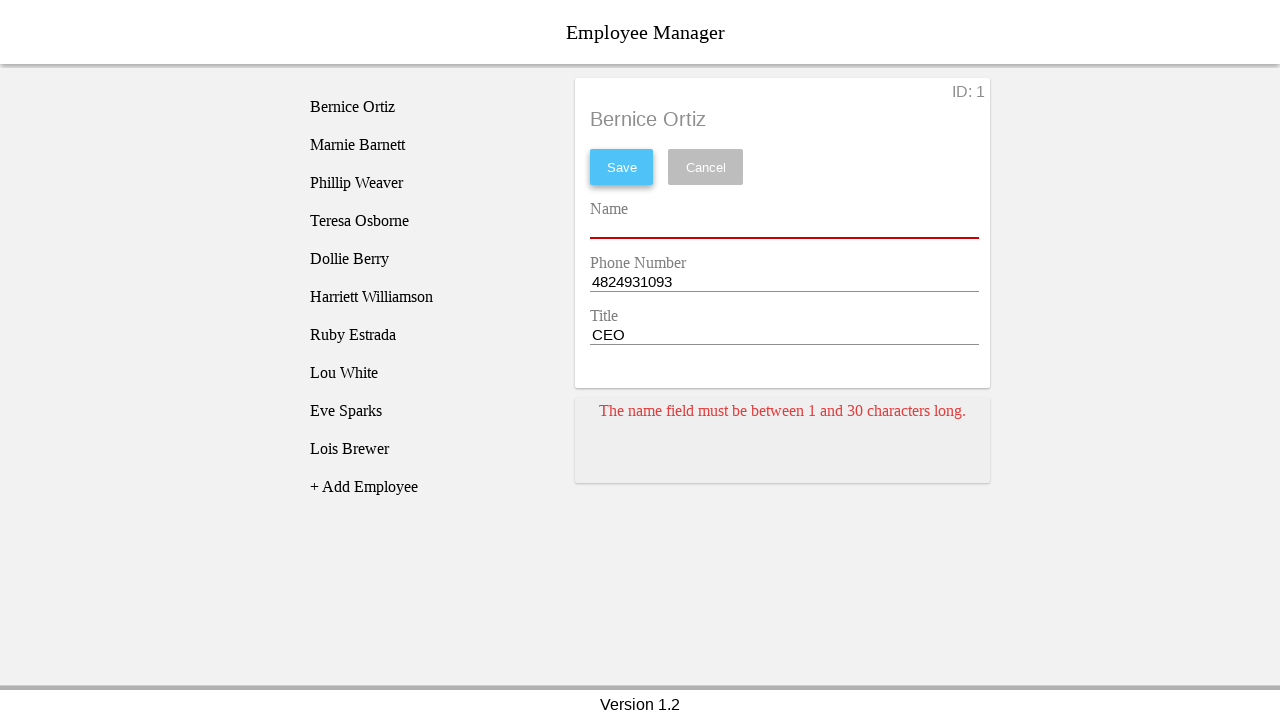

Error card appeared
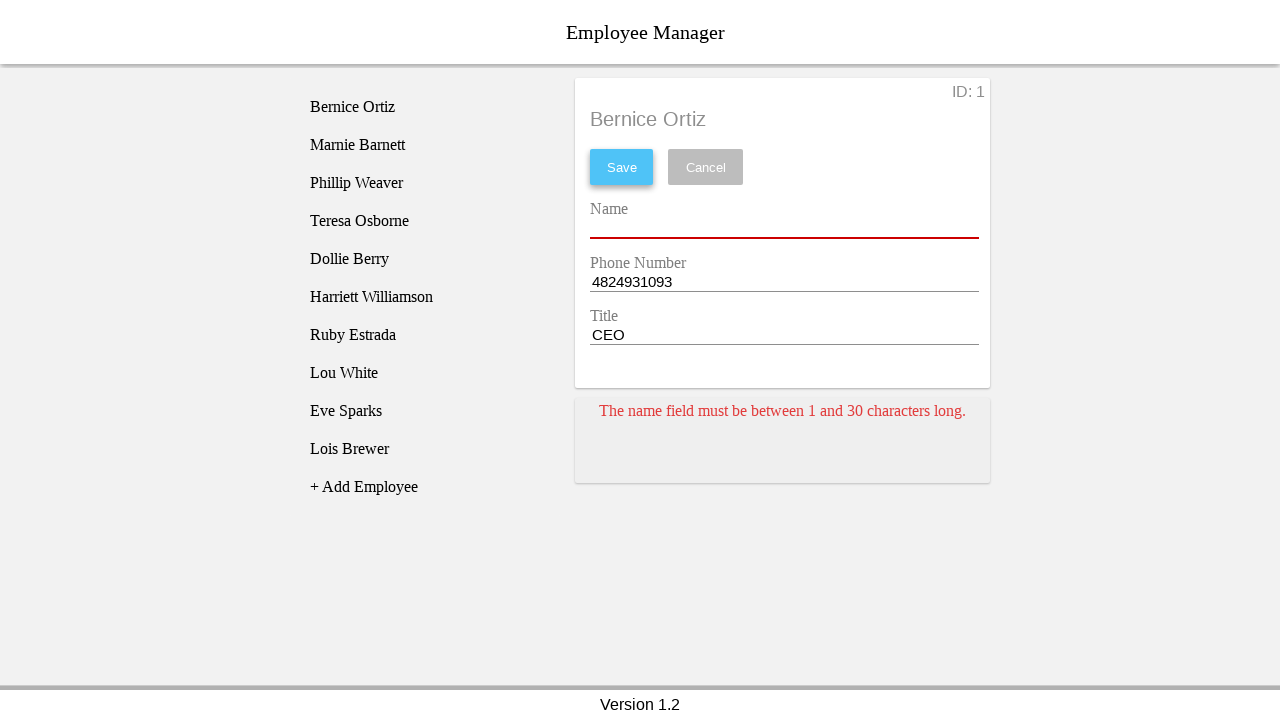

Pressed Space key in name field
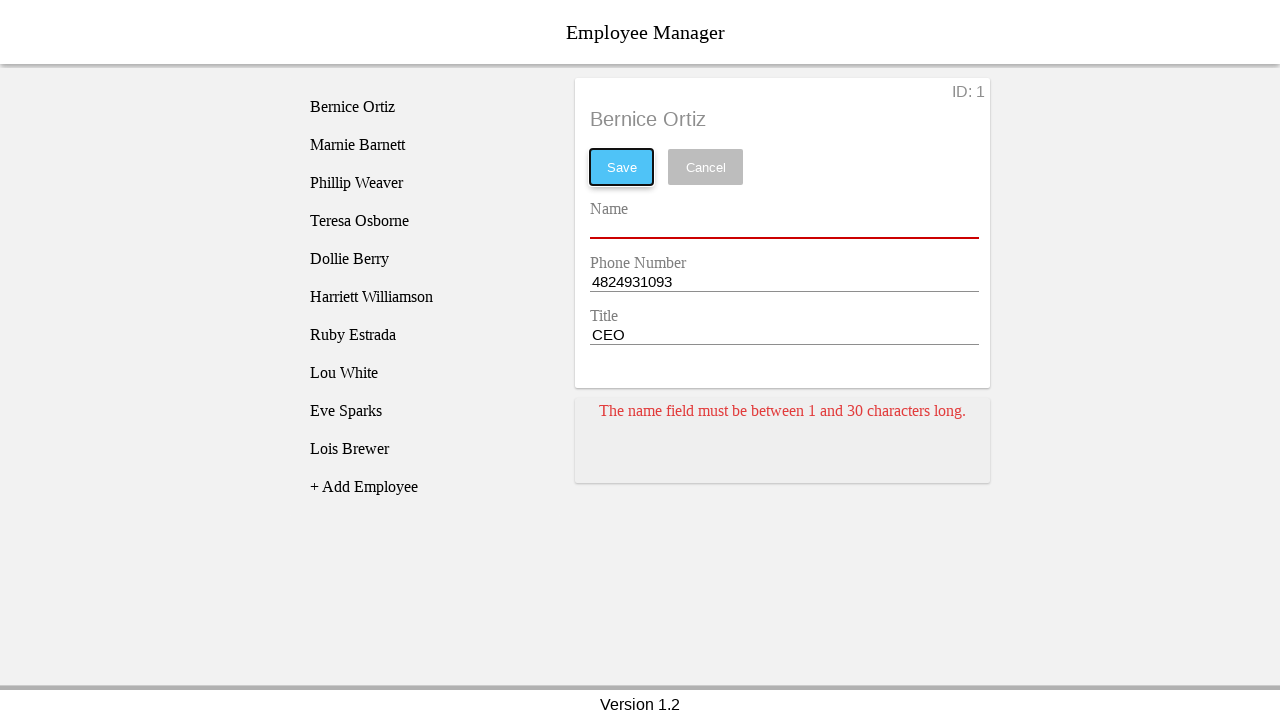

Clicked cancel button to dismiss error at (706, 167) on [name='cancel']
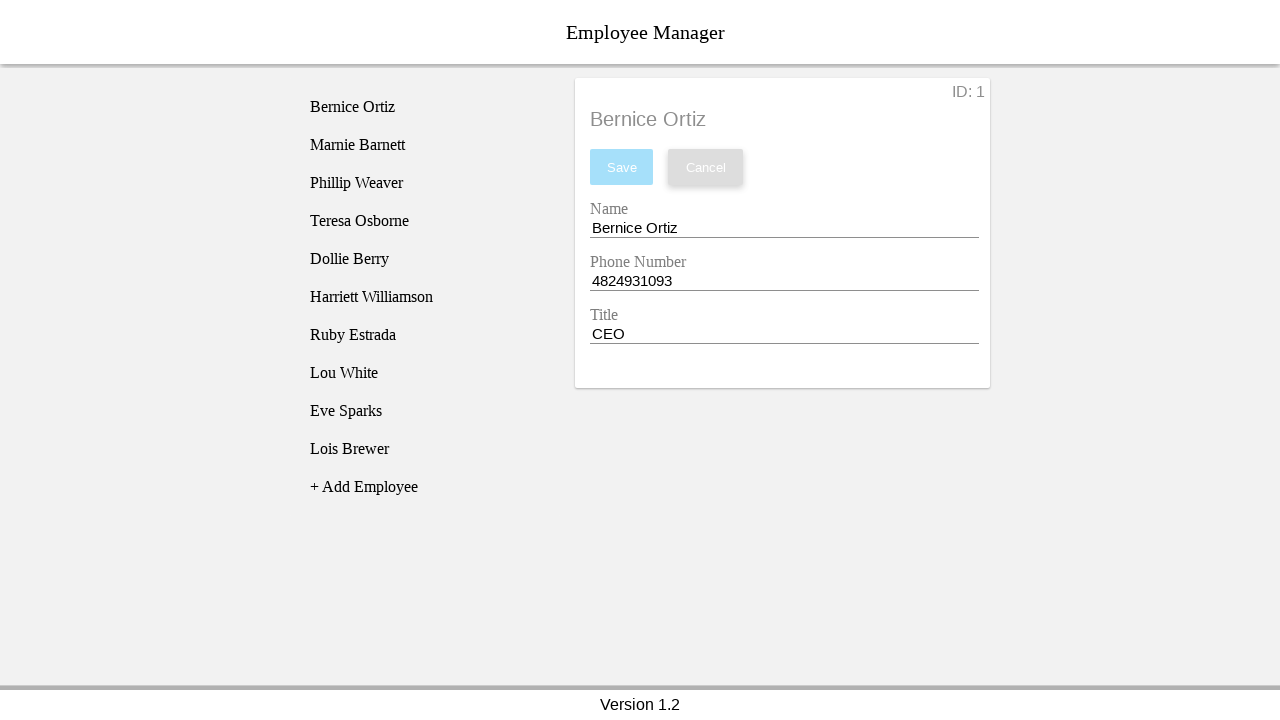

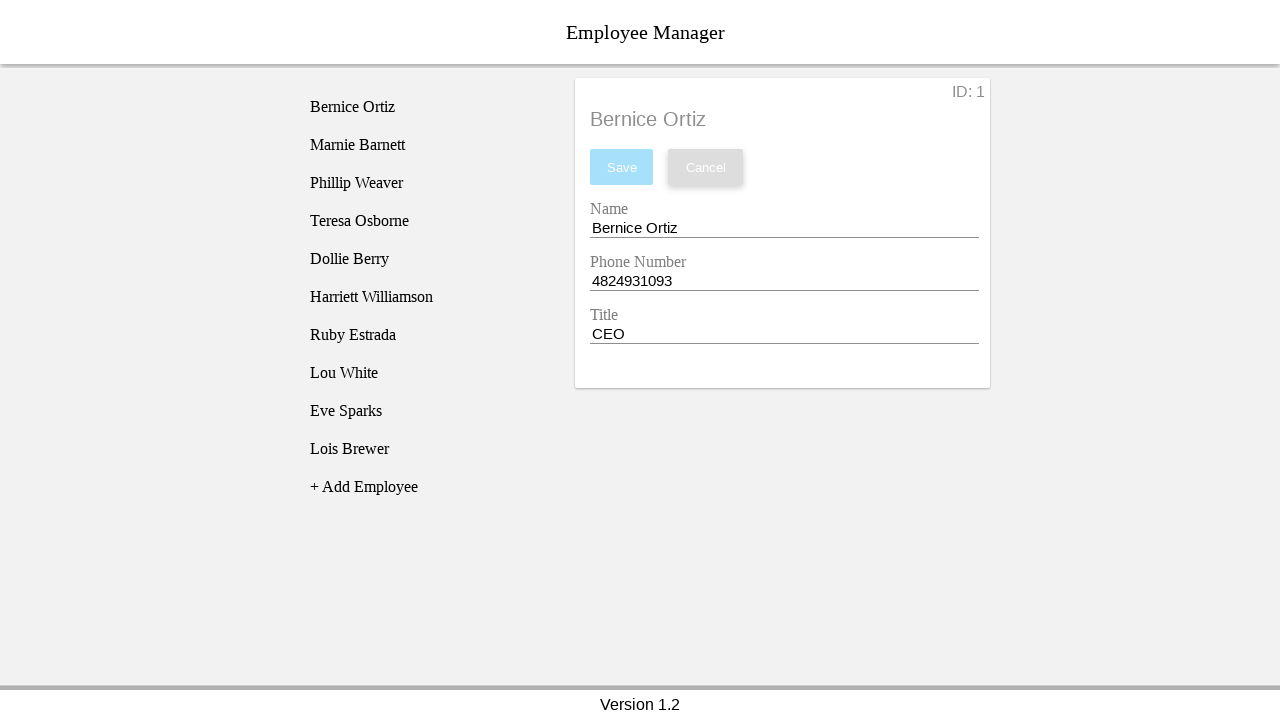